Tests dropdown selection functionality by selecting "doc 3" from a dropdown menu on a test page

Starting URL: https://omayo.blogspot.com/

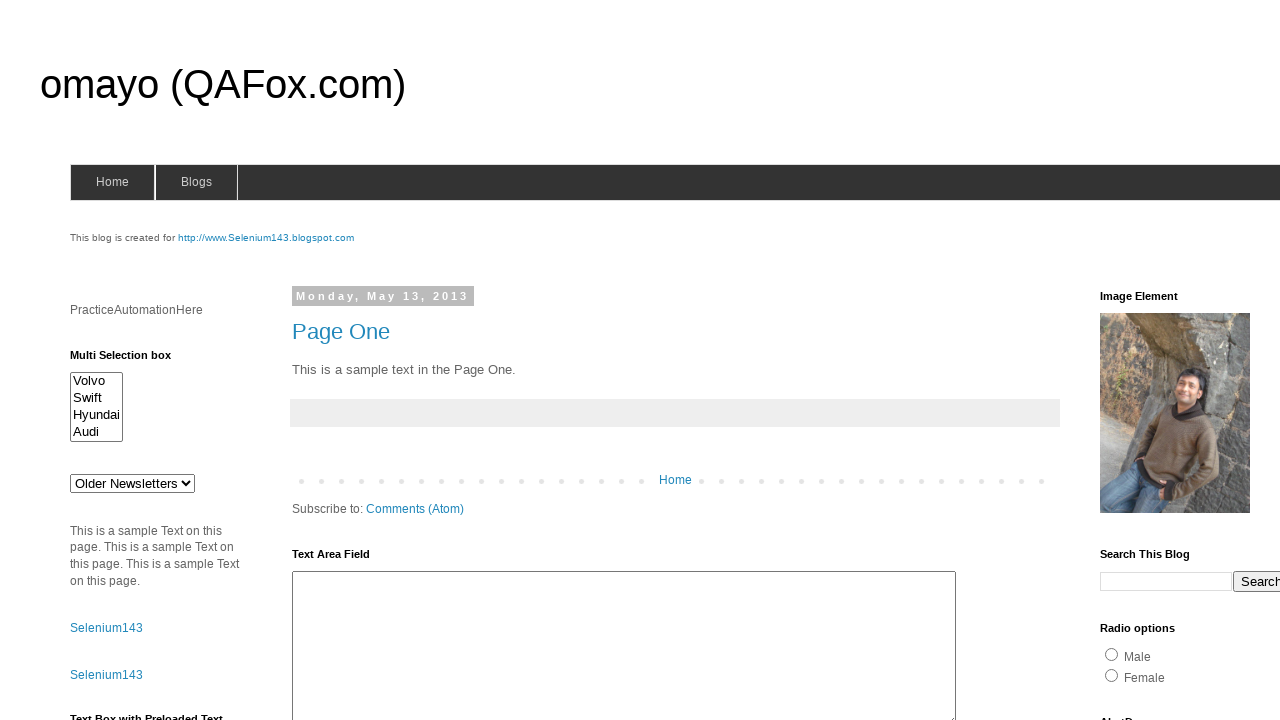

Navigated to https://omayo.blogspot.com/
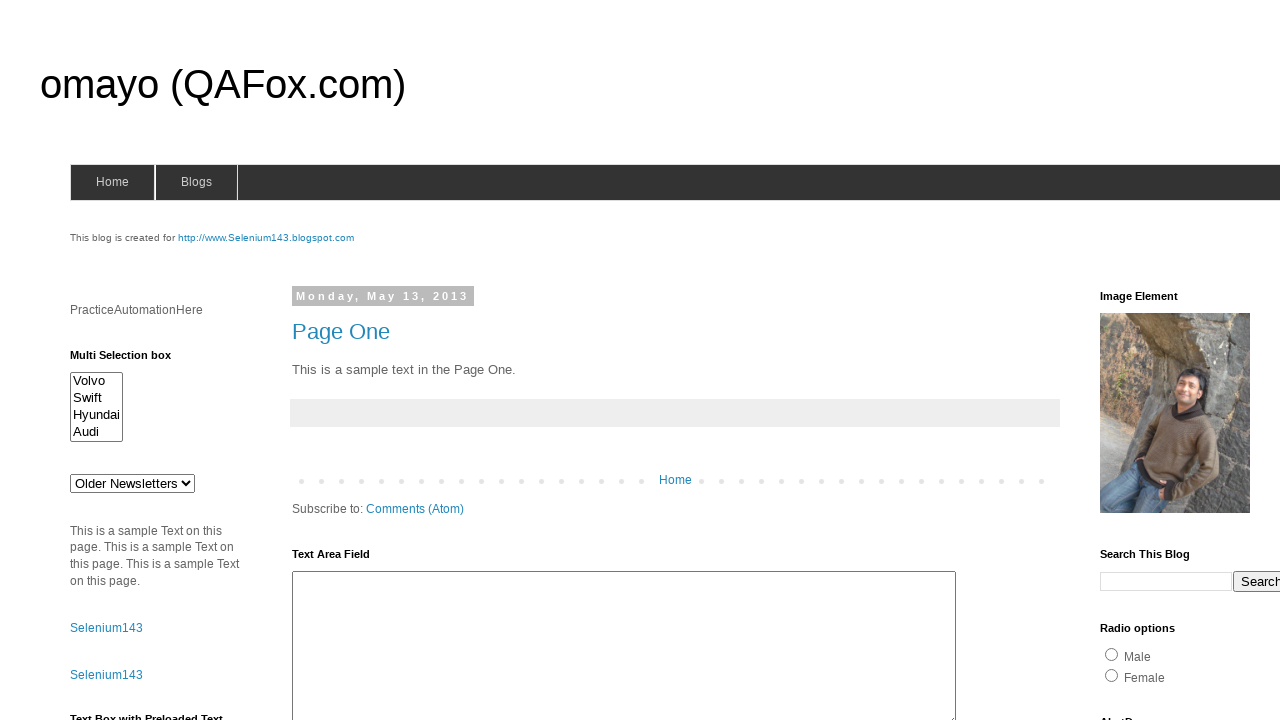

Selected 'doc 3' from dropdown menu with id 'drop1' on #drop1
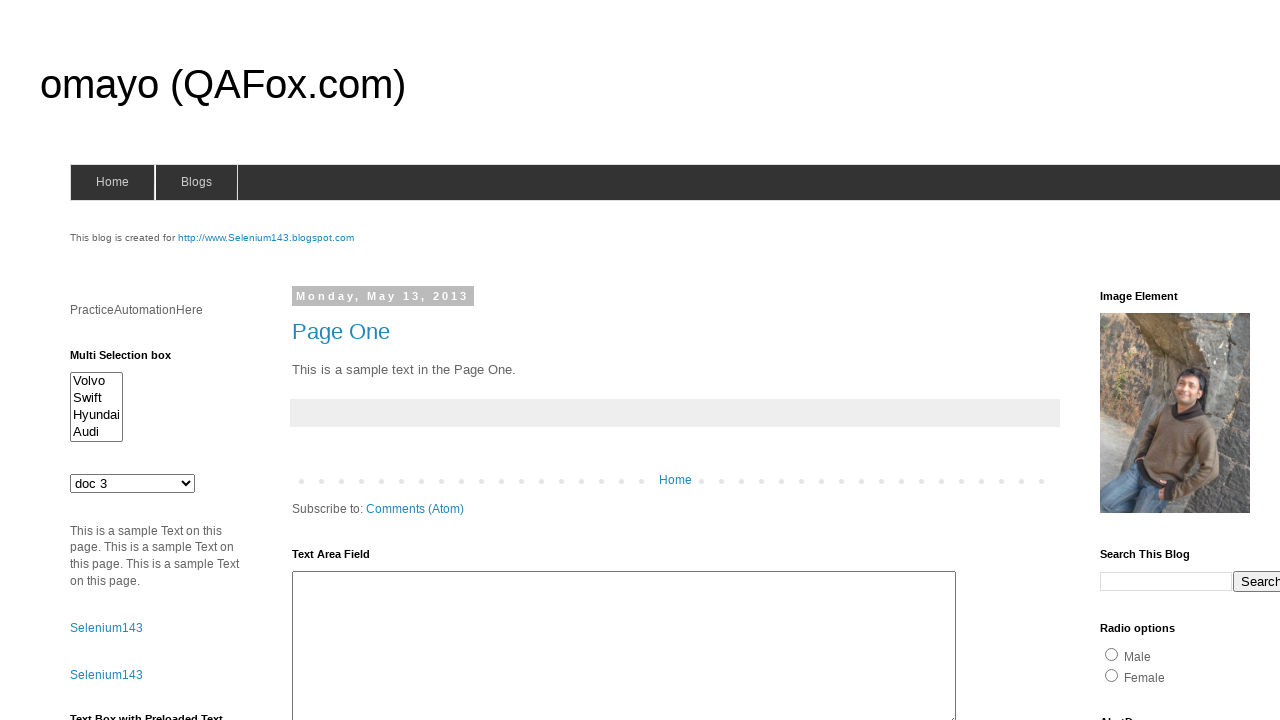

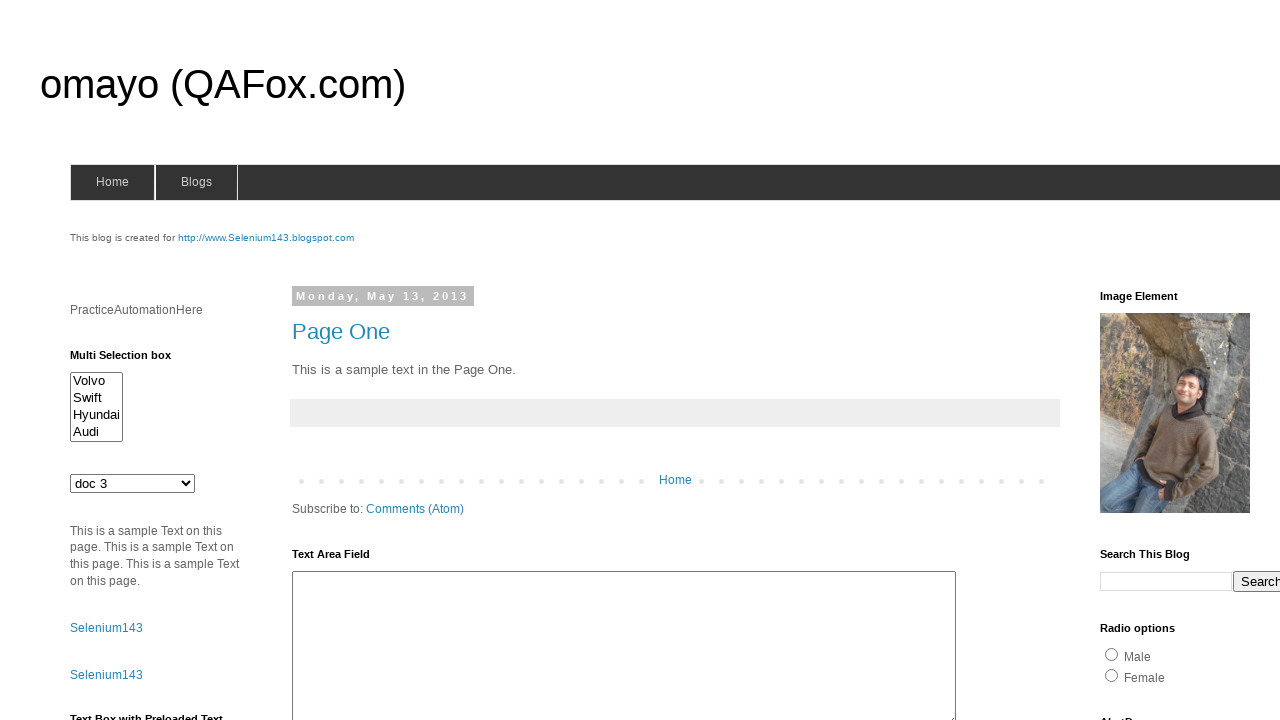